Navigates to the main page, finds all links, and clicks on the 10th link in the list

Starting URL: https://the-internet.herokuapp.com

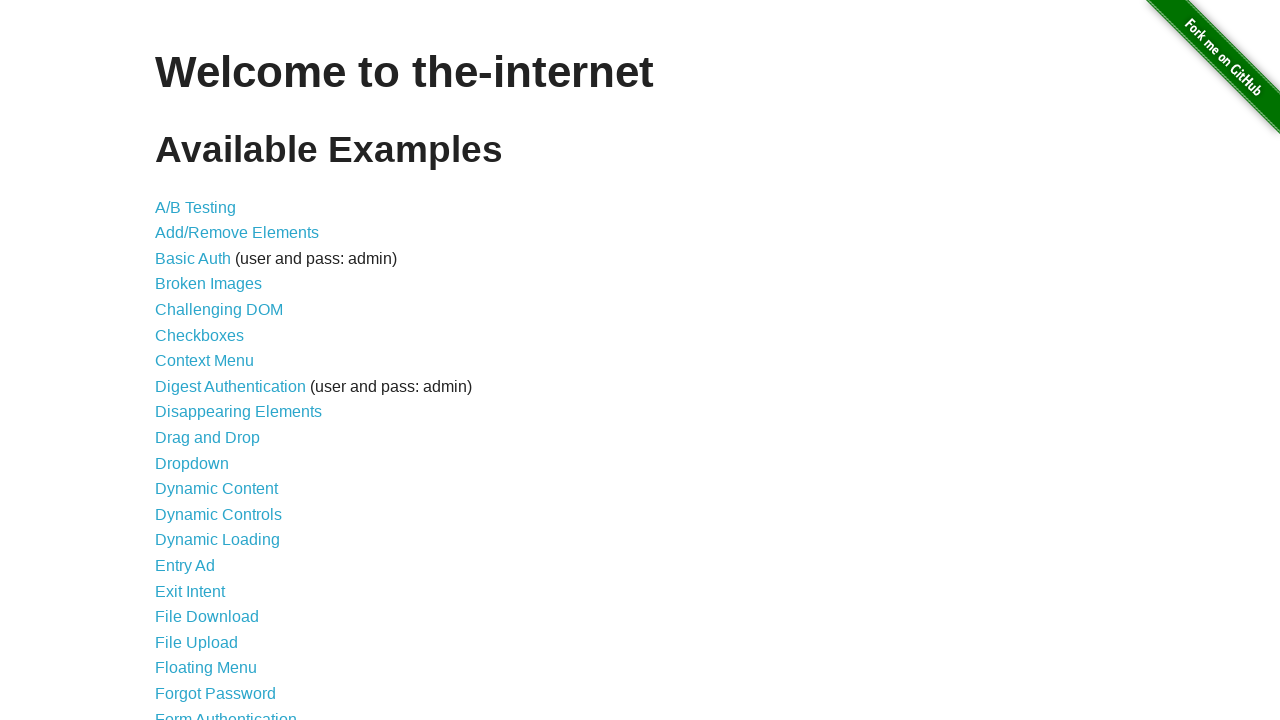

Navigated to https://the-internet.herokuapp.com
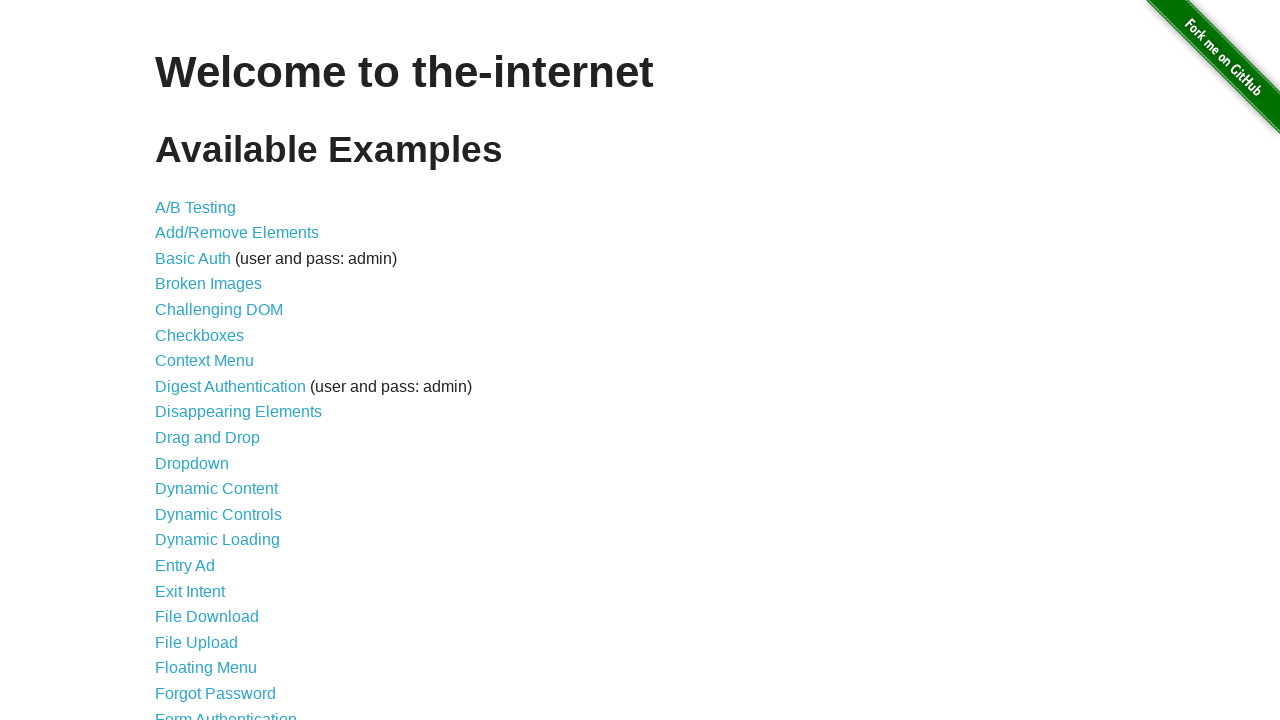

Found all links on the page
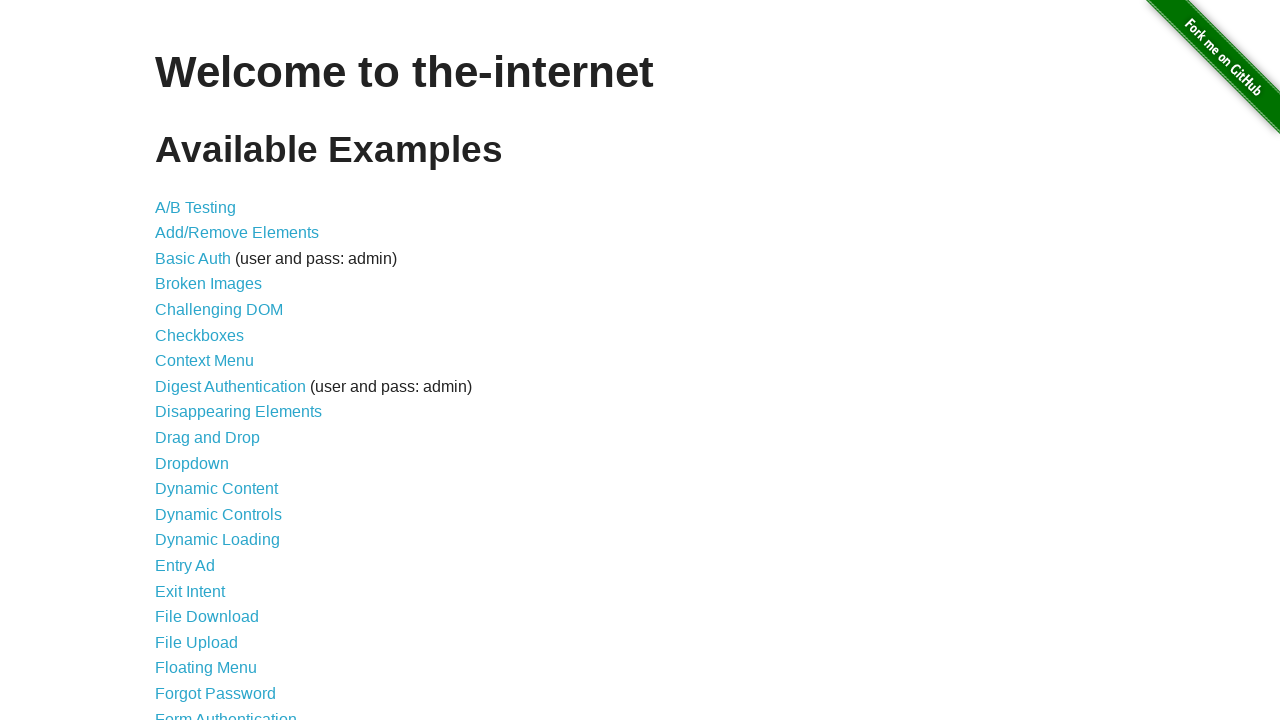

Clicked on the 10th link in the list at (238, 412) on a >> nth=9
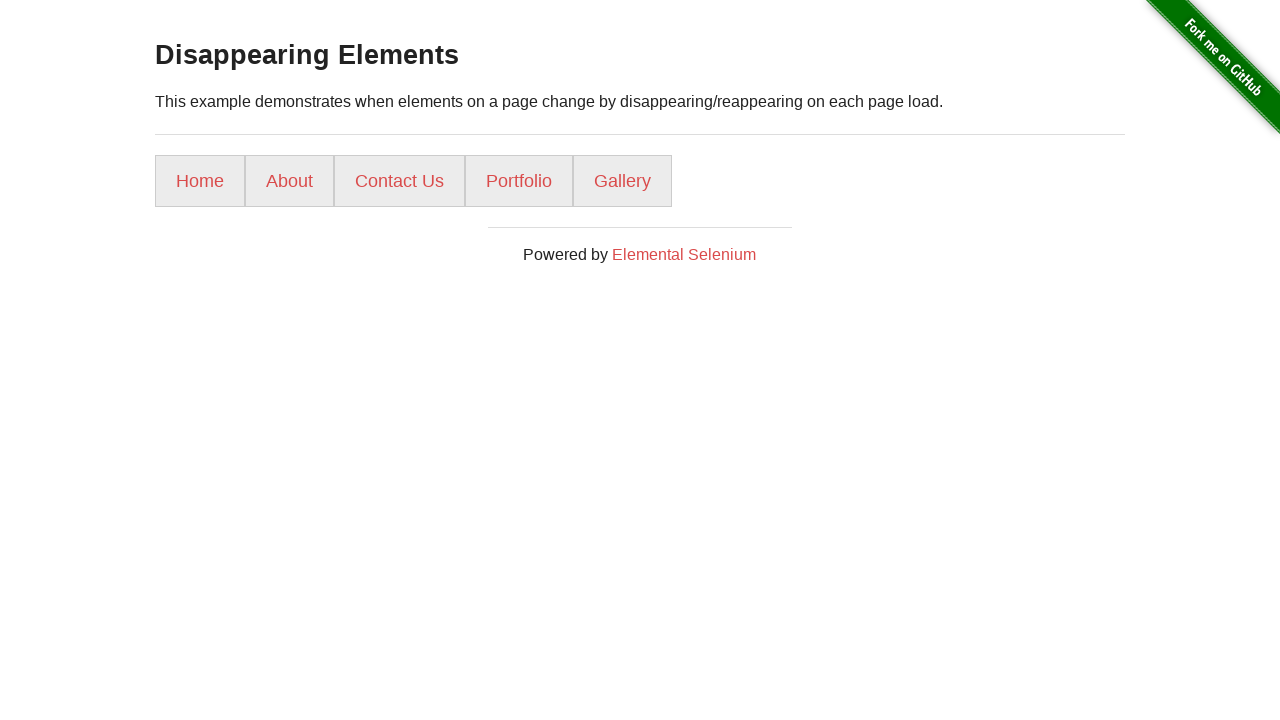

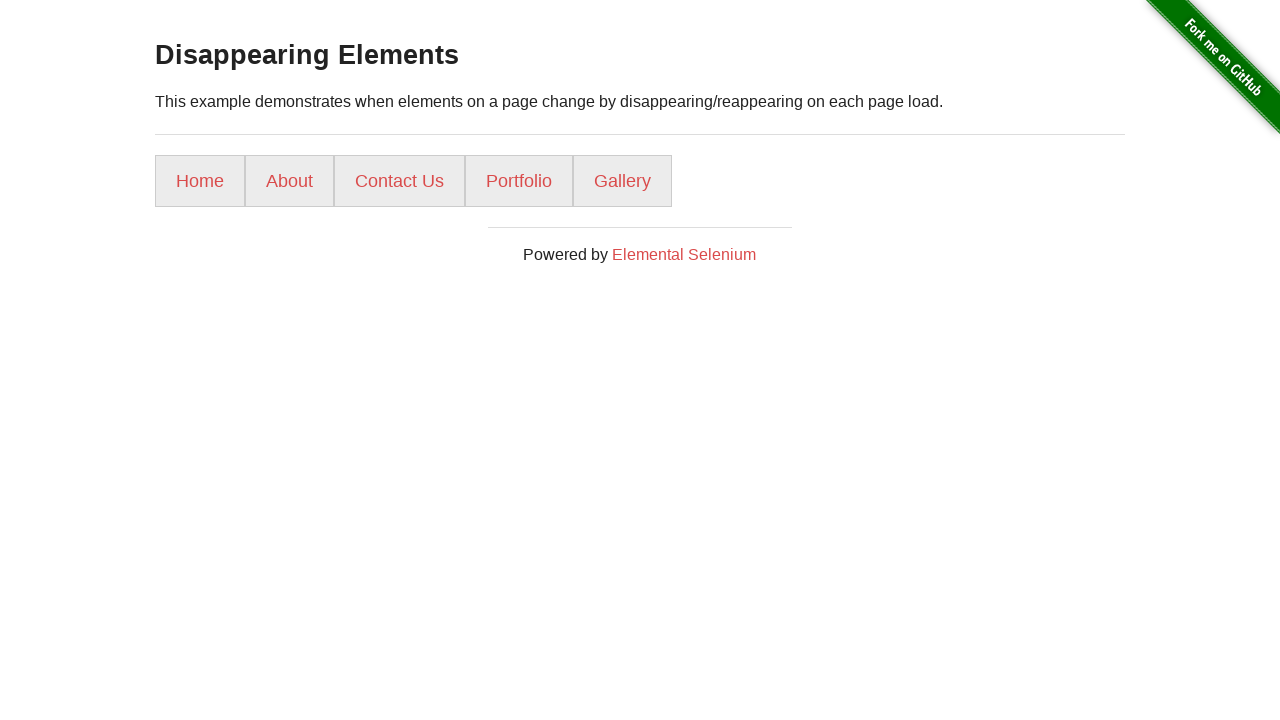